Tests registration form with mismatched password confirmation by entering different passwords in password and confirm password fields

Starting URL: https://alada.vn/tai-khoan/dang-ky.html

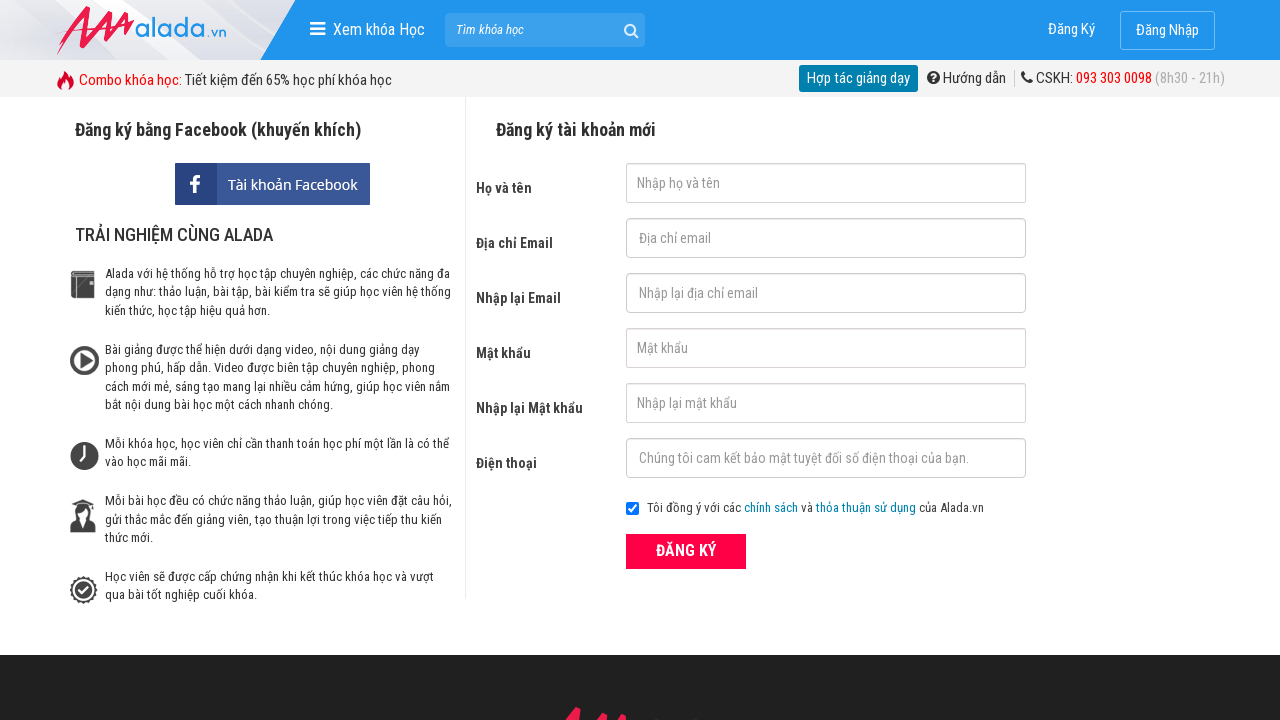

Filled first name field with 'Anh' on #txtFirstname
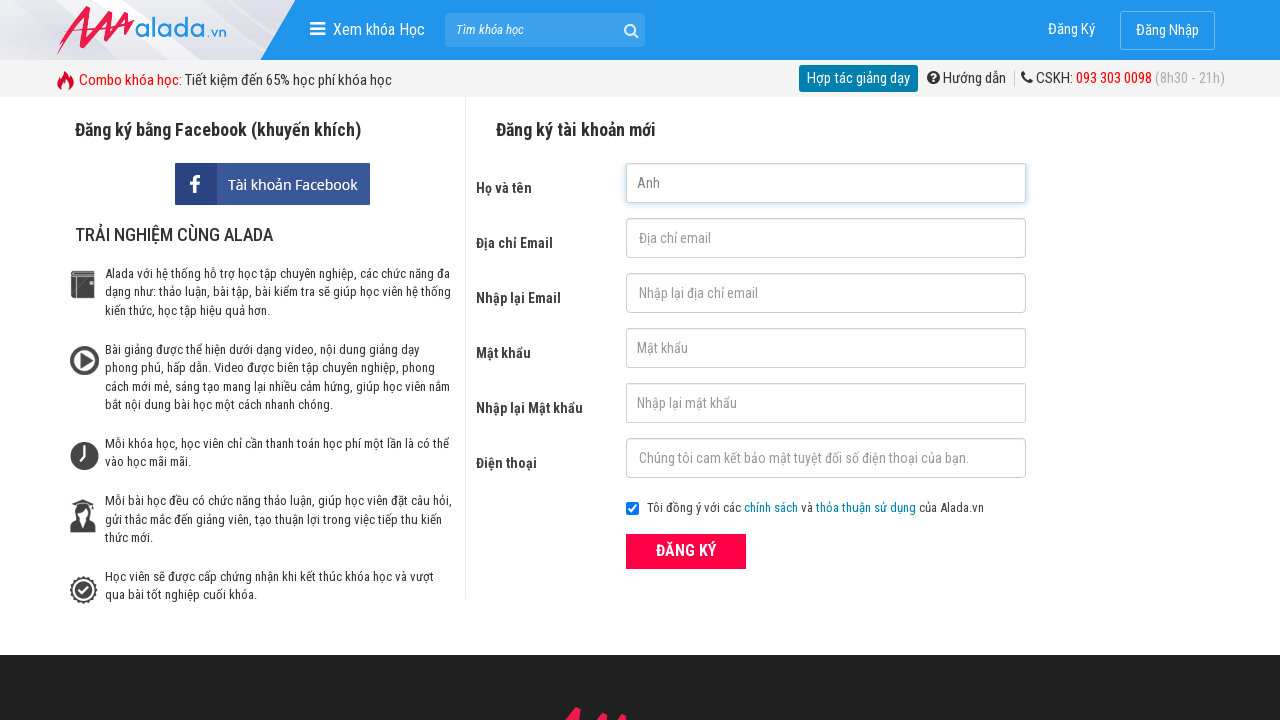

Filled email field with 'AnhVu@yahoo.com' on #txtEmail
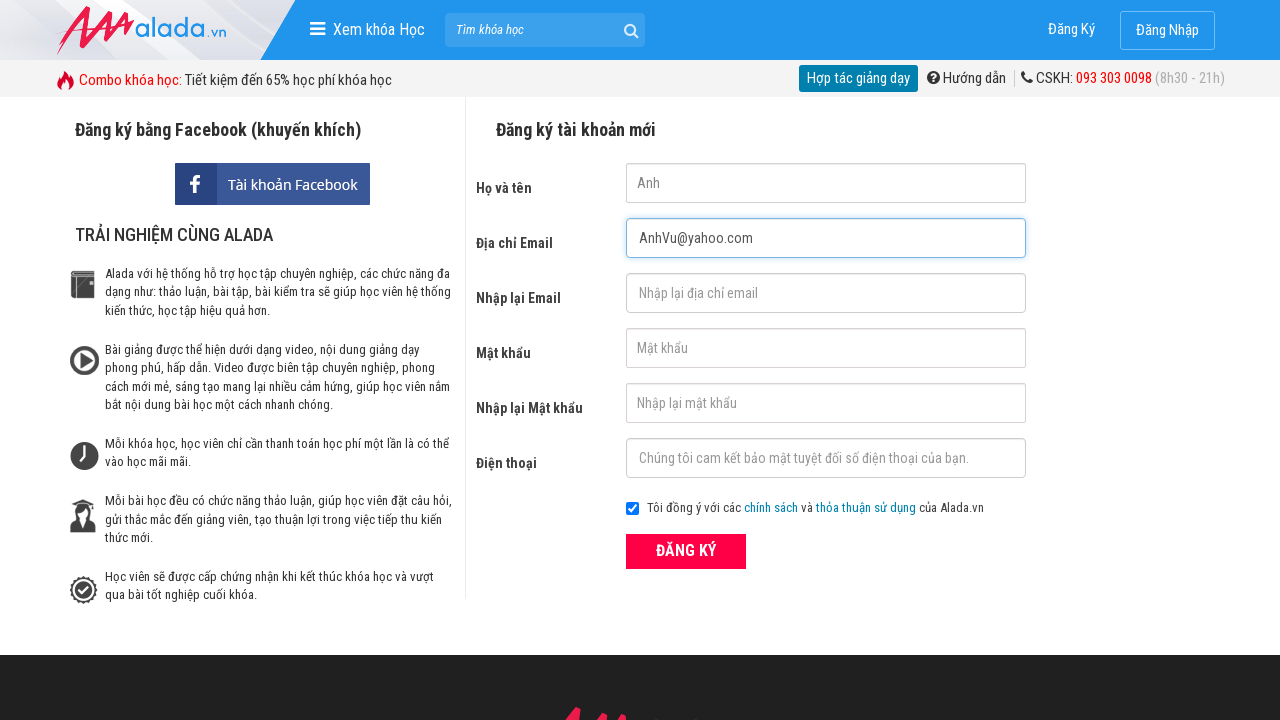

Filled confirm email field with 'AnhVu@yahoo.com' on #txtCEmail
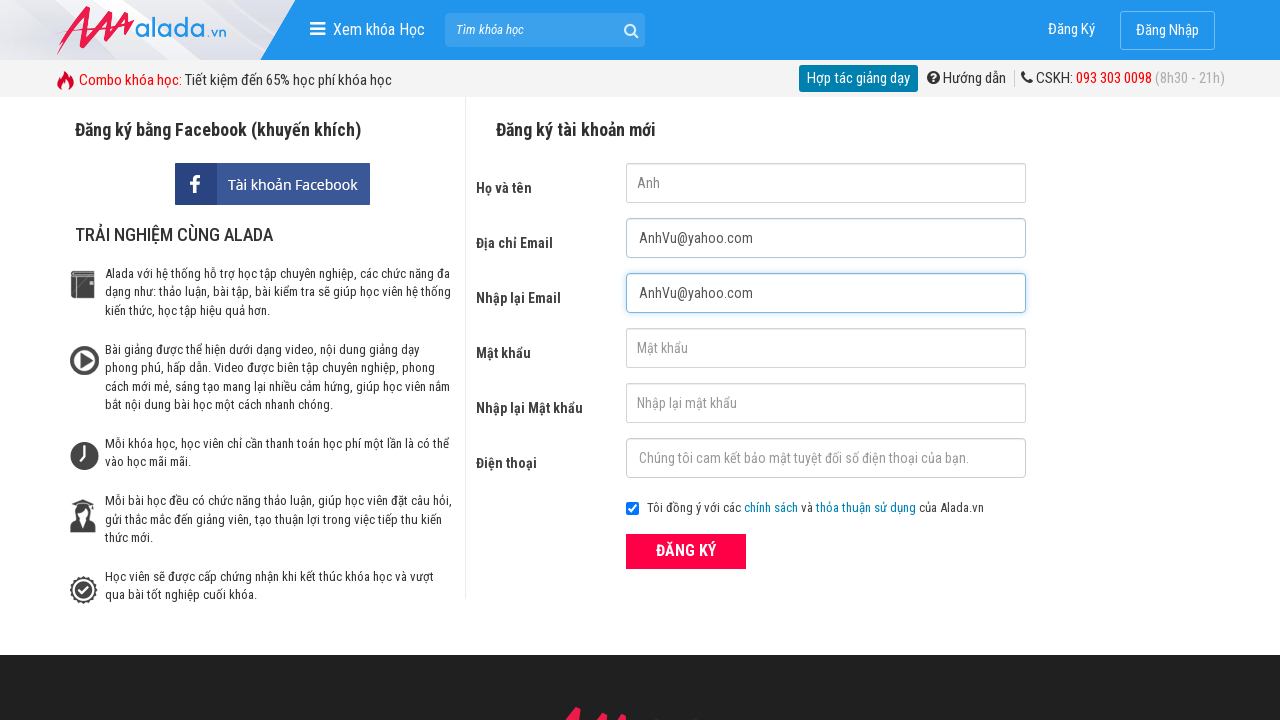

Filled password field with '123456' on #txtPassword
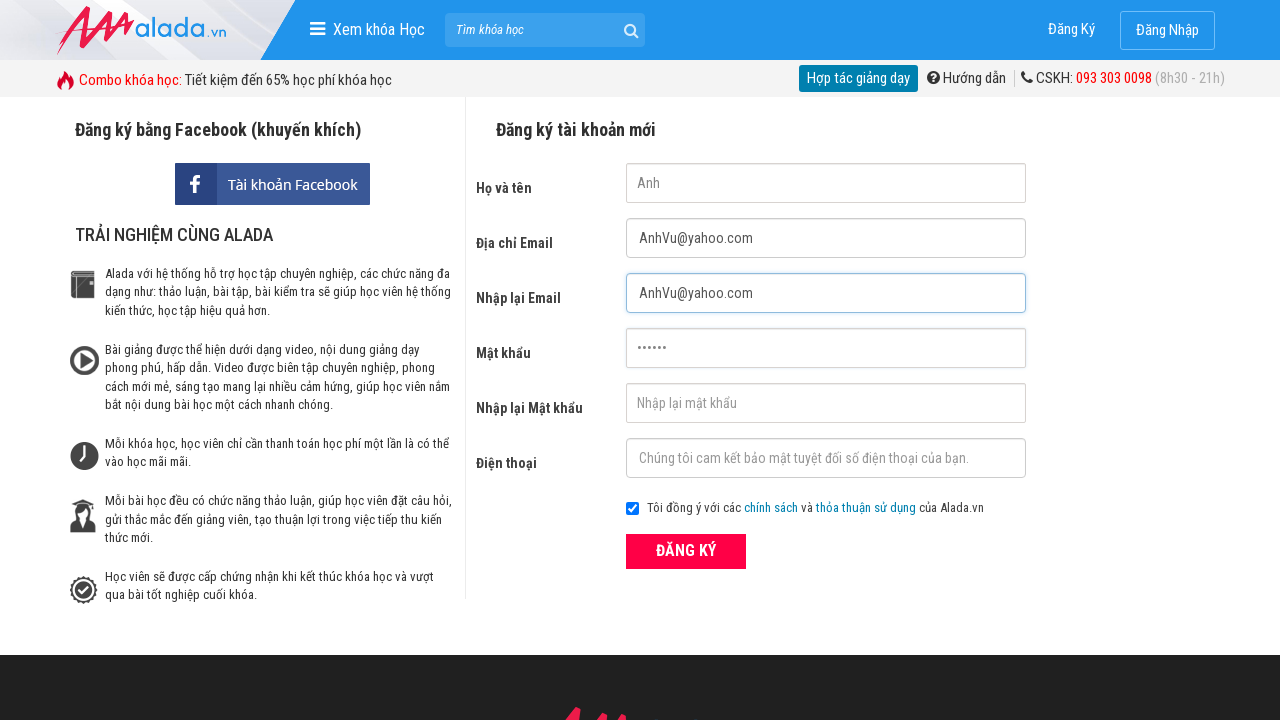

Filled confirm password field with '1234567' (mismatched password) on #txtCPassword
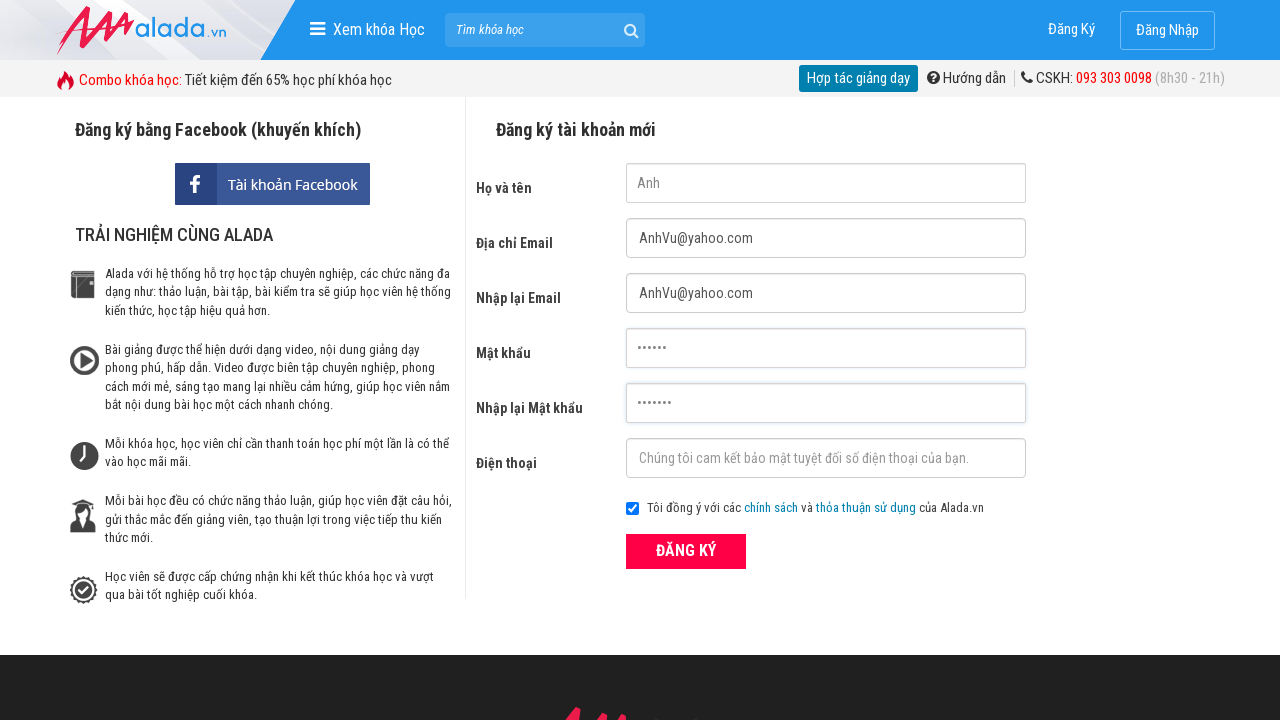

Filled phone field with '0912345678' on #txtPhone
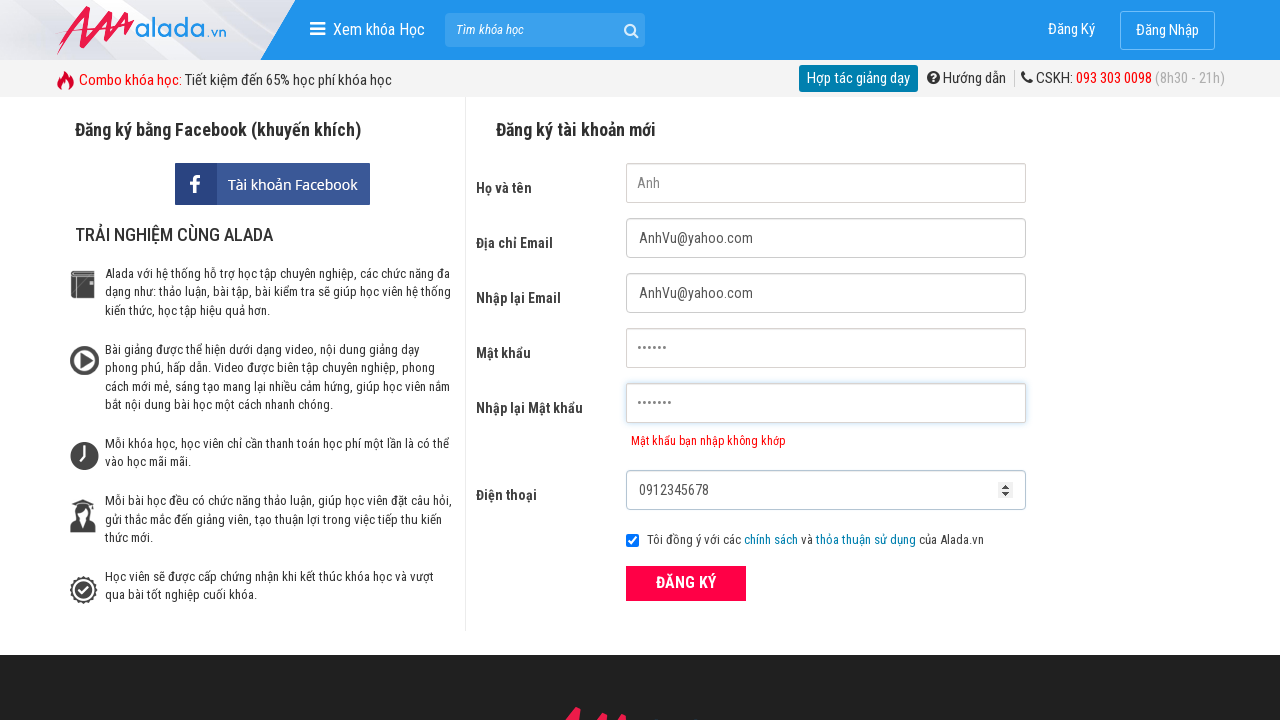

Clicked submit button to register with mismatched passwords at (686, 583) on button[type='submit']
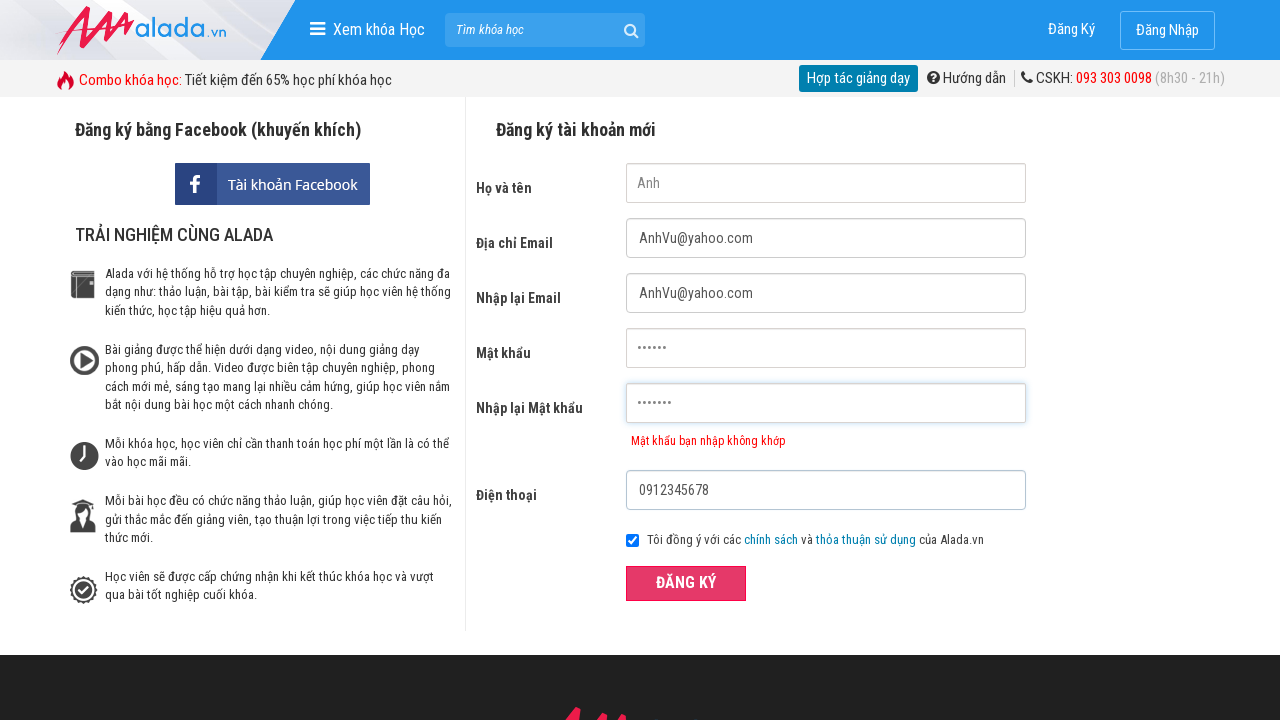

Password mismatch error message appeared
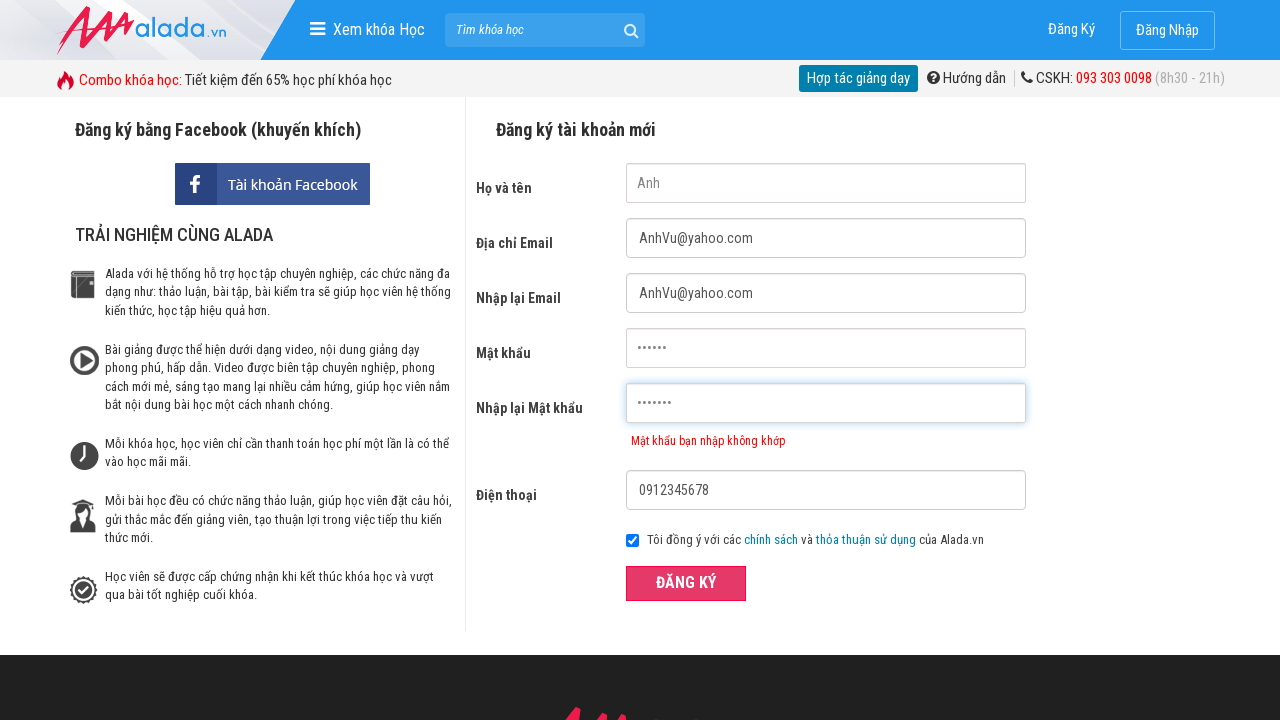

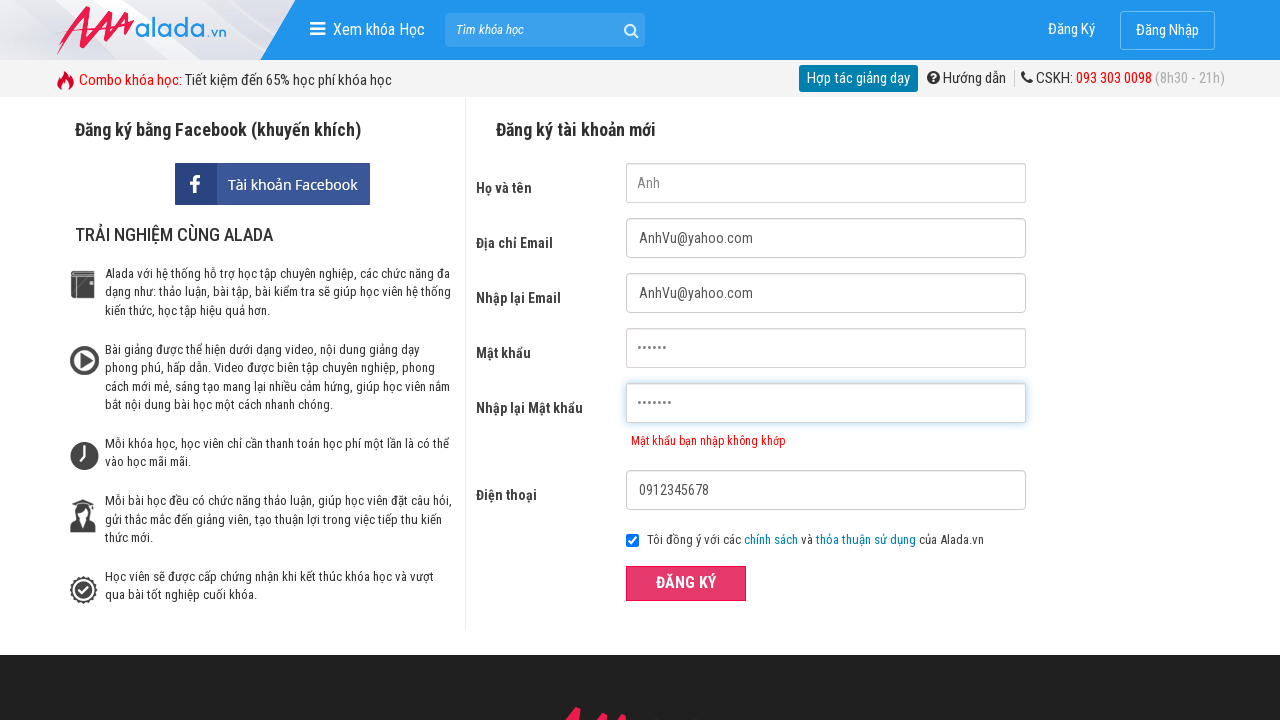